Tests menu bar by hovering over Main Item 3 and verifying it is displayed

Starting URL: https://demoqa.com/menu

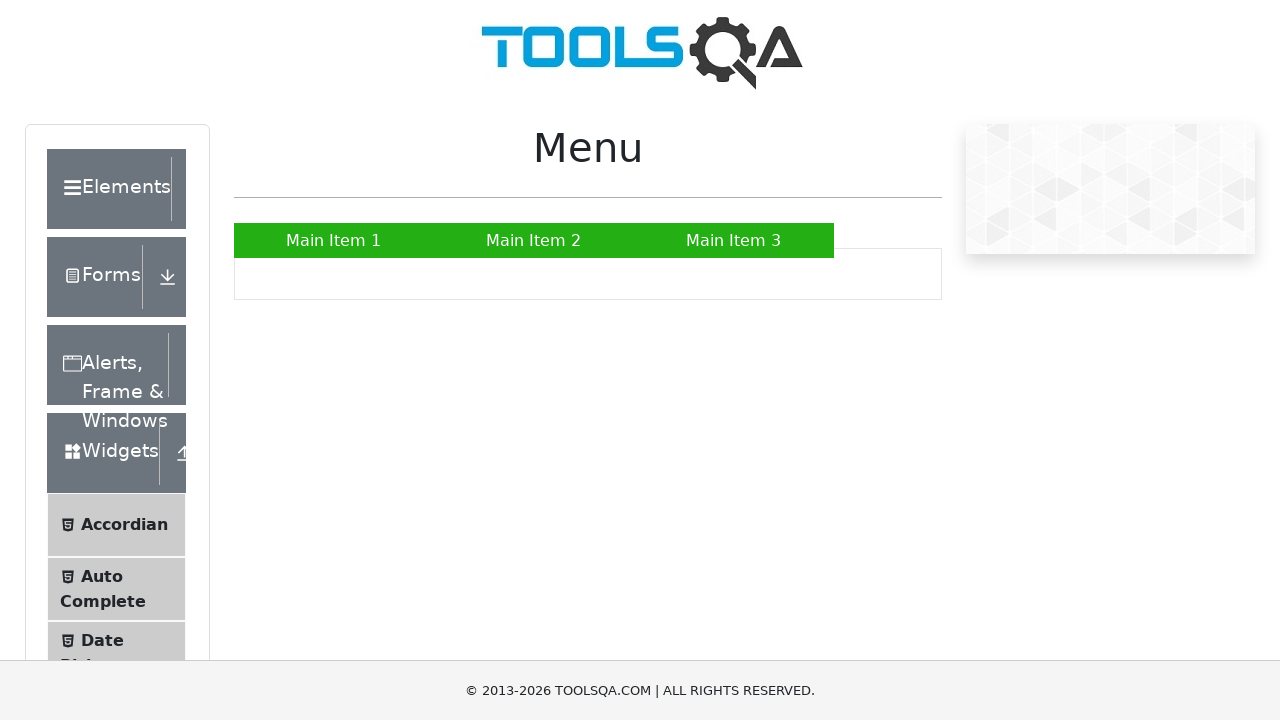

Hovered over Main Item 3 in menu bar at (734, 240) on a:has-text('Main Item 3')
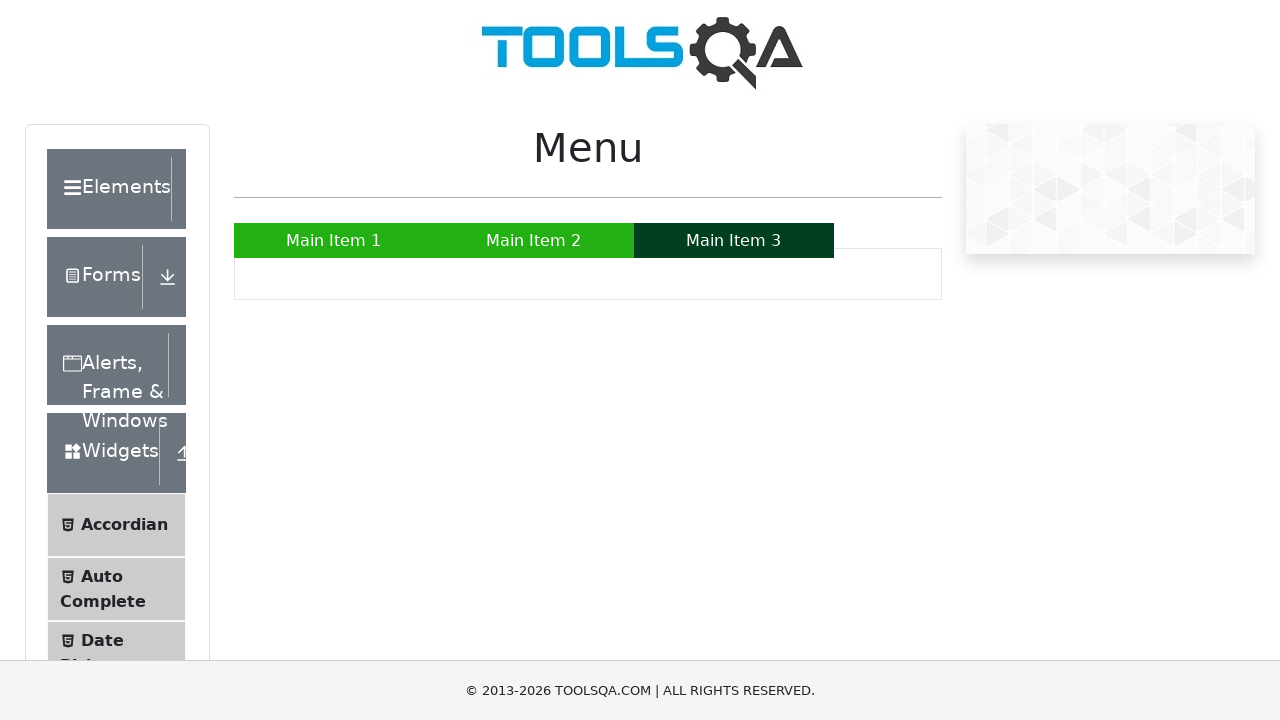

Verified Main Item 3 is displayed and visible
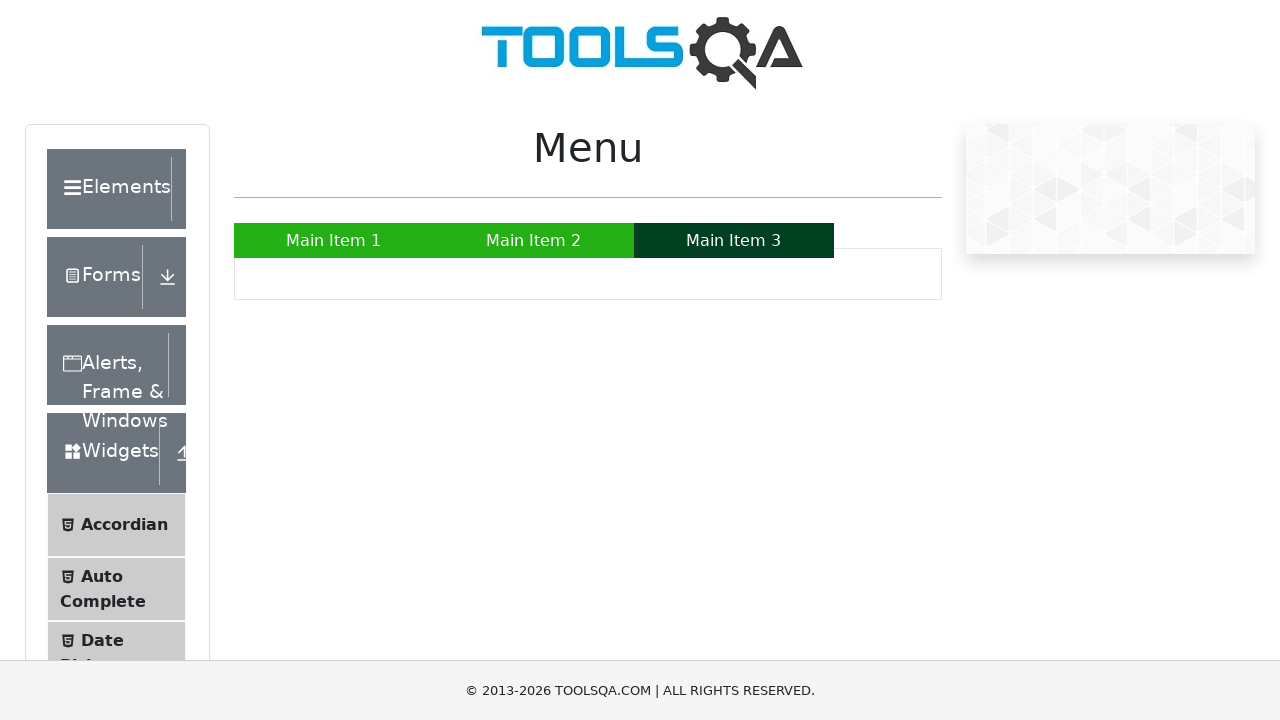

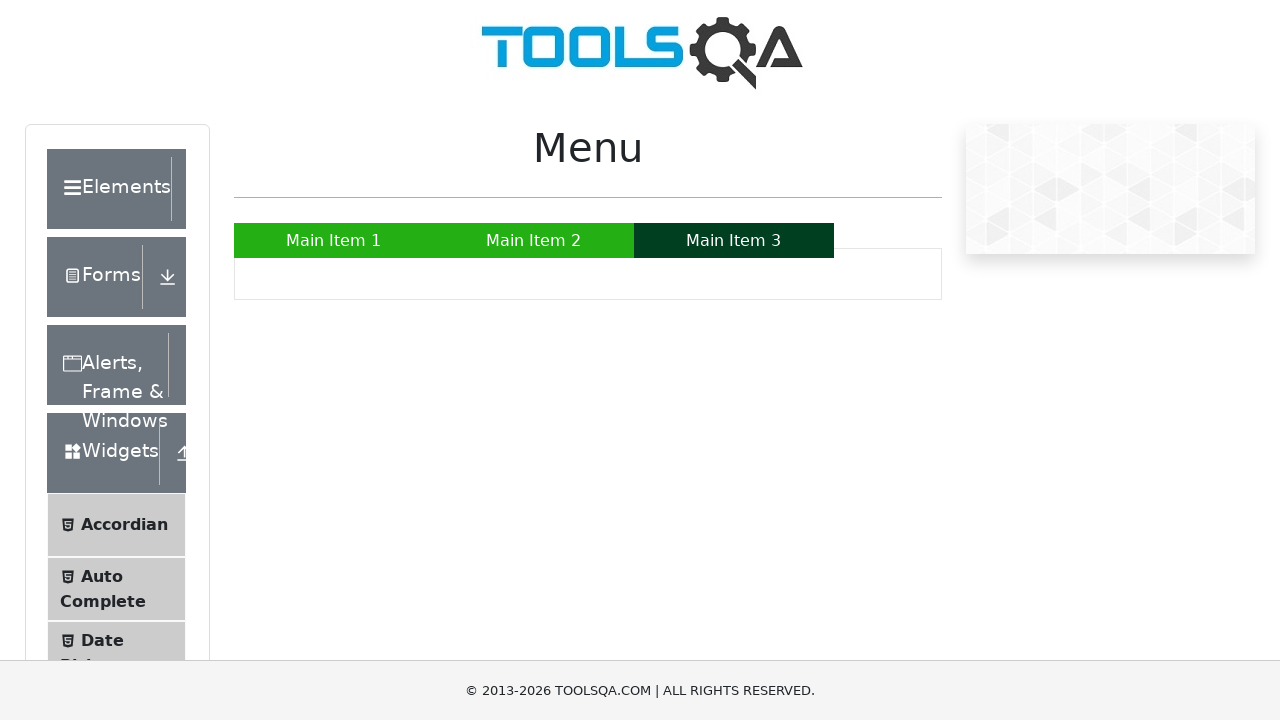